Tests MUI Select component with Menu presentation layer by opening a language selector and verifying options

Starting URL: https://v4.mui.com/components/menus/

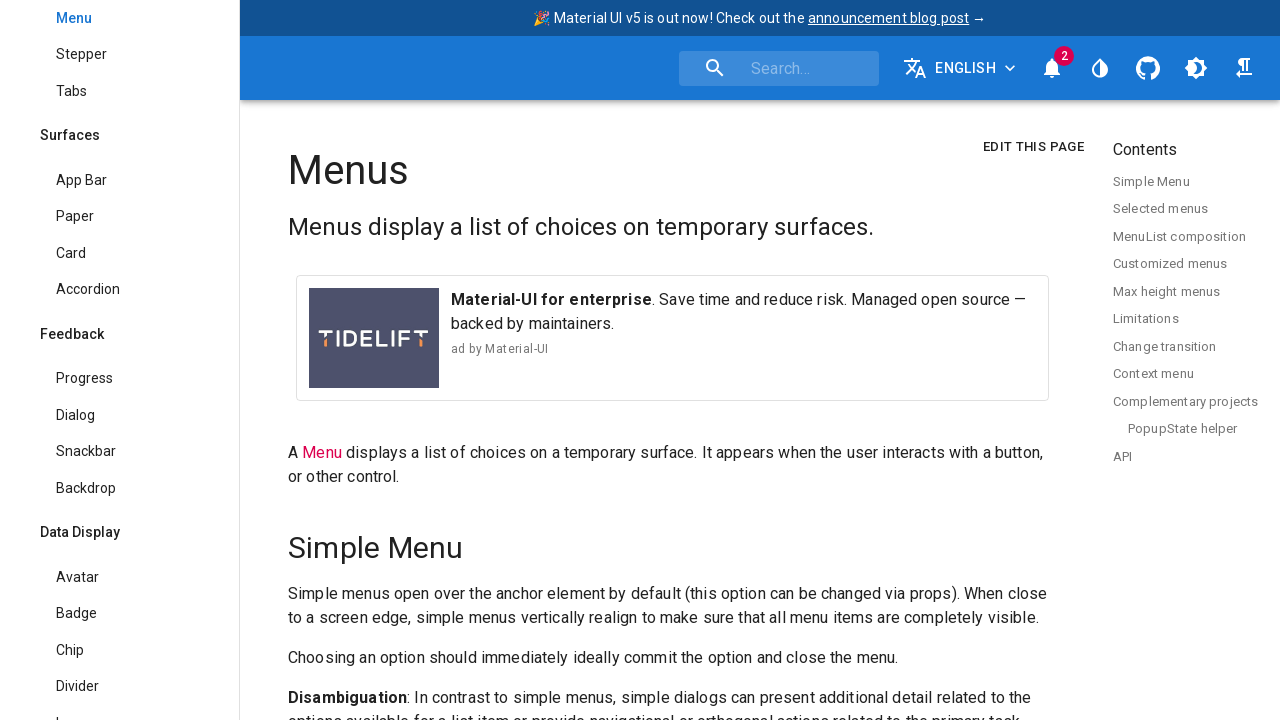

Language selector loaded
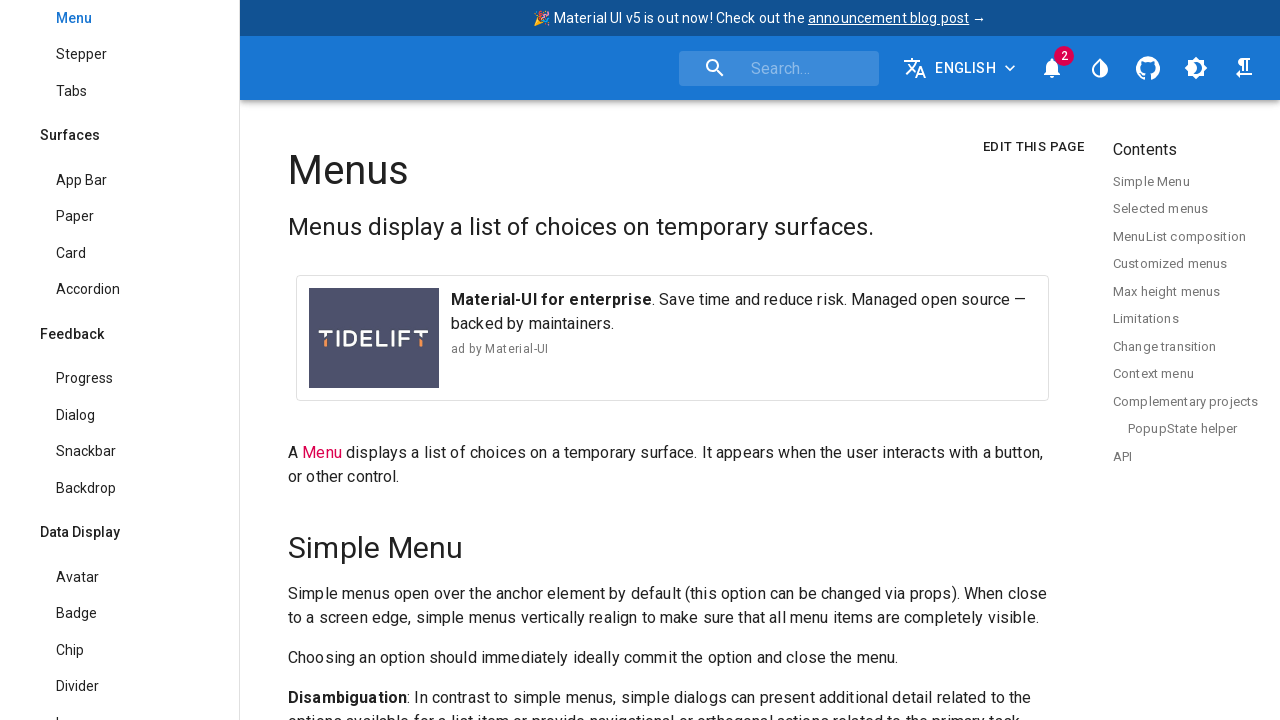

Clicked language selector to open menu at (962, 68) on [aria-label*='Change language']
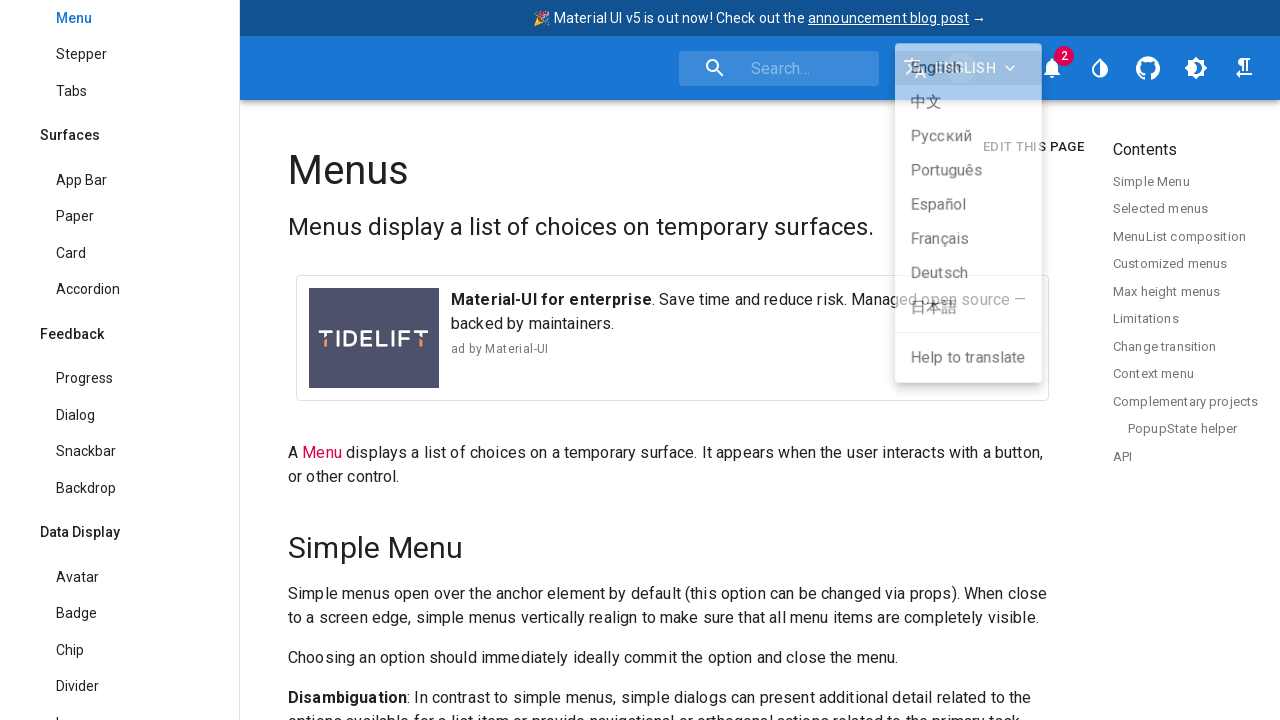

Menu options appeared
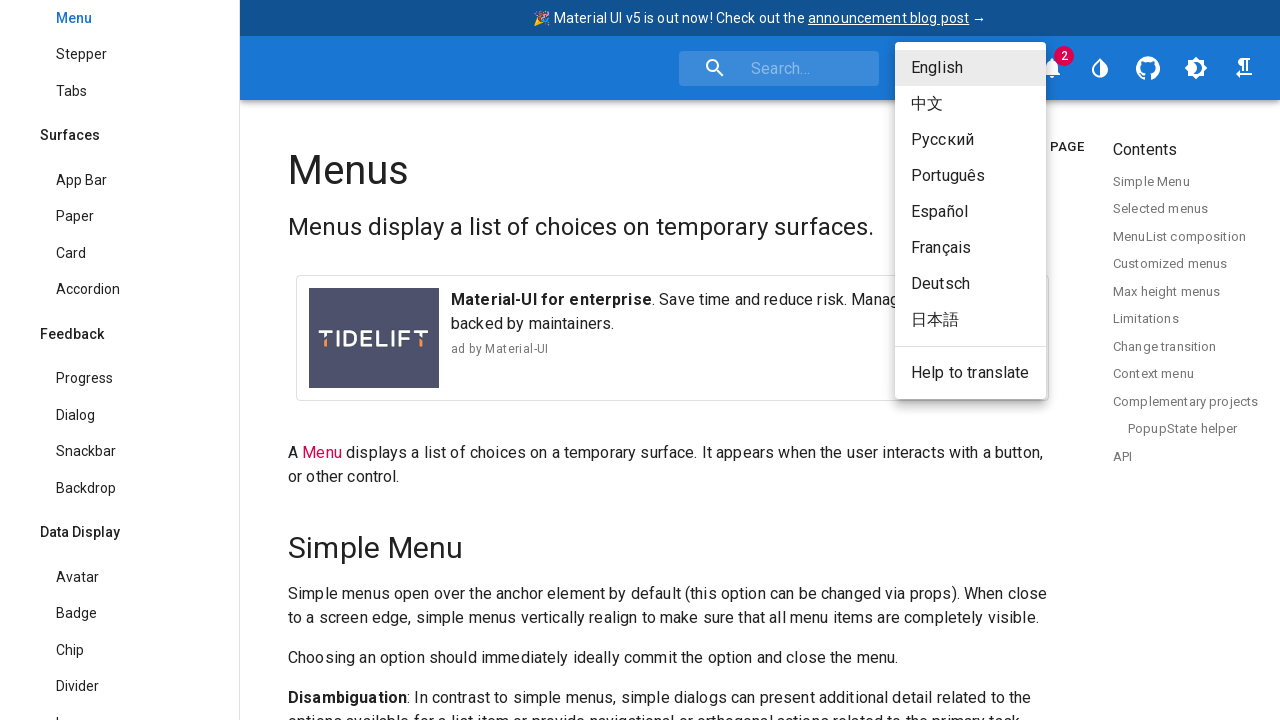

Waited 500ms for menu to fully render
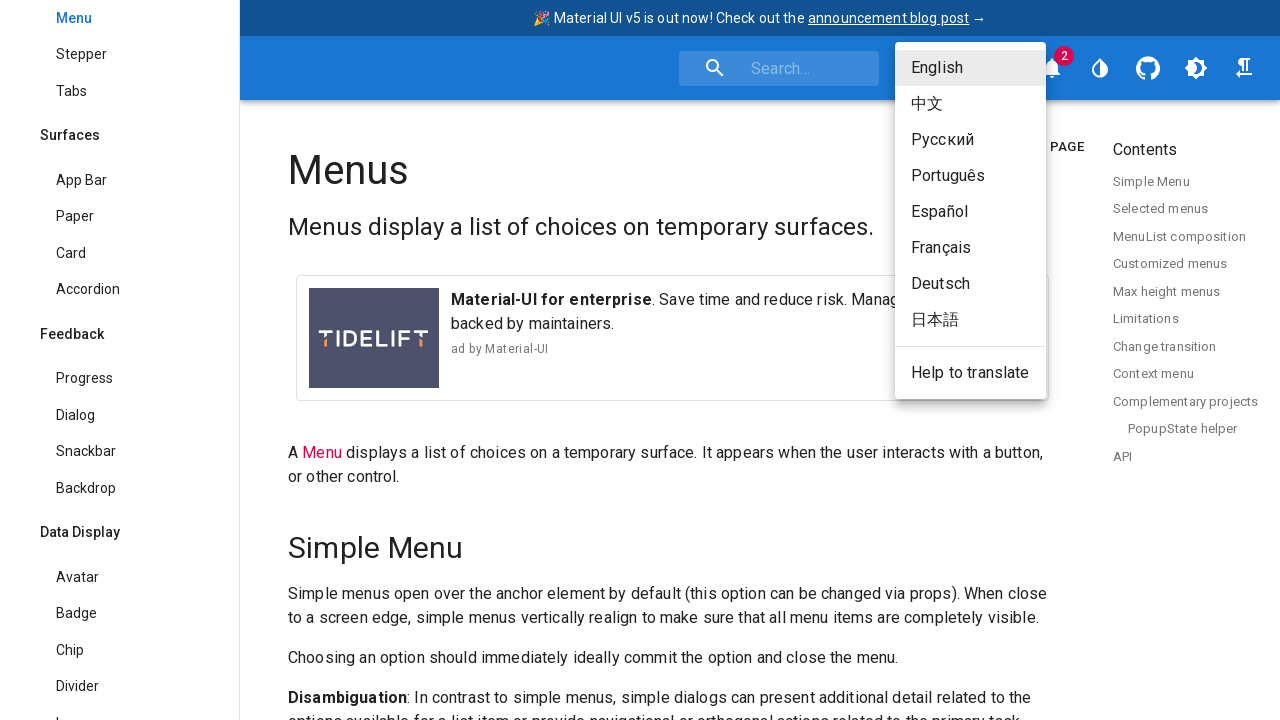

Pressed Escape to close menu
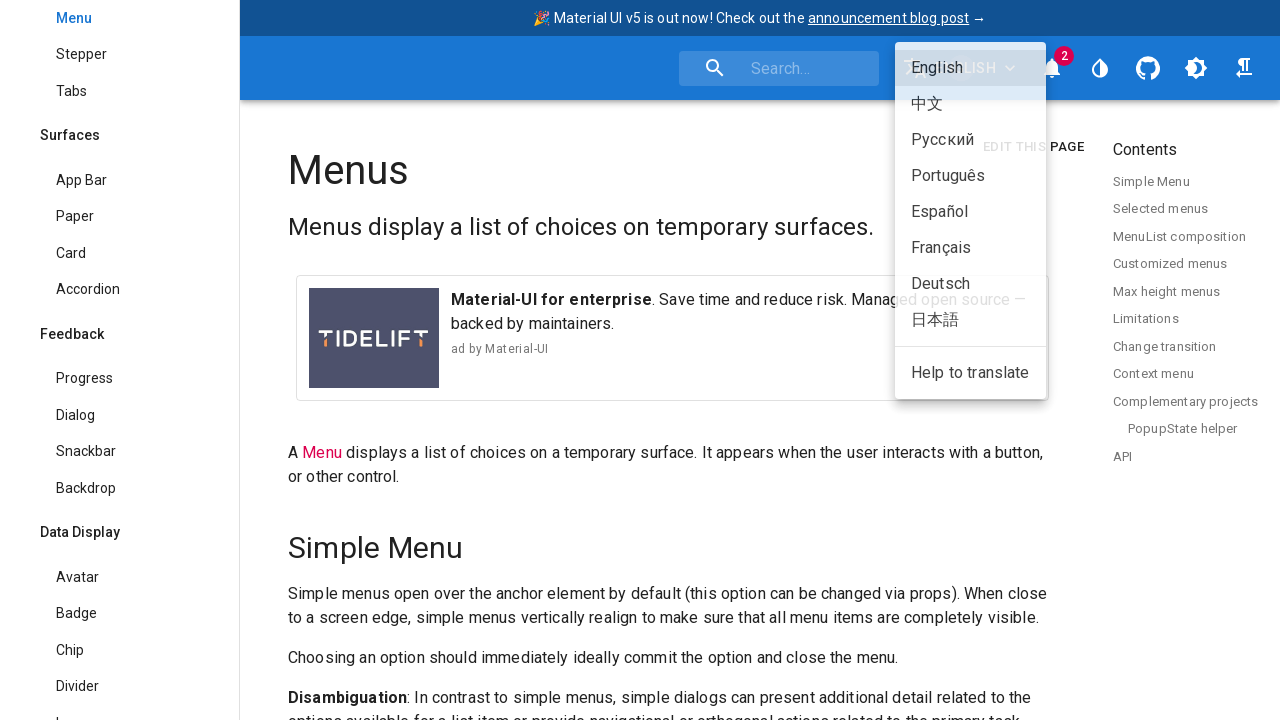

Waited 1000ms for menu to close
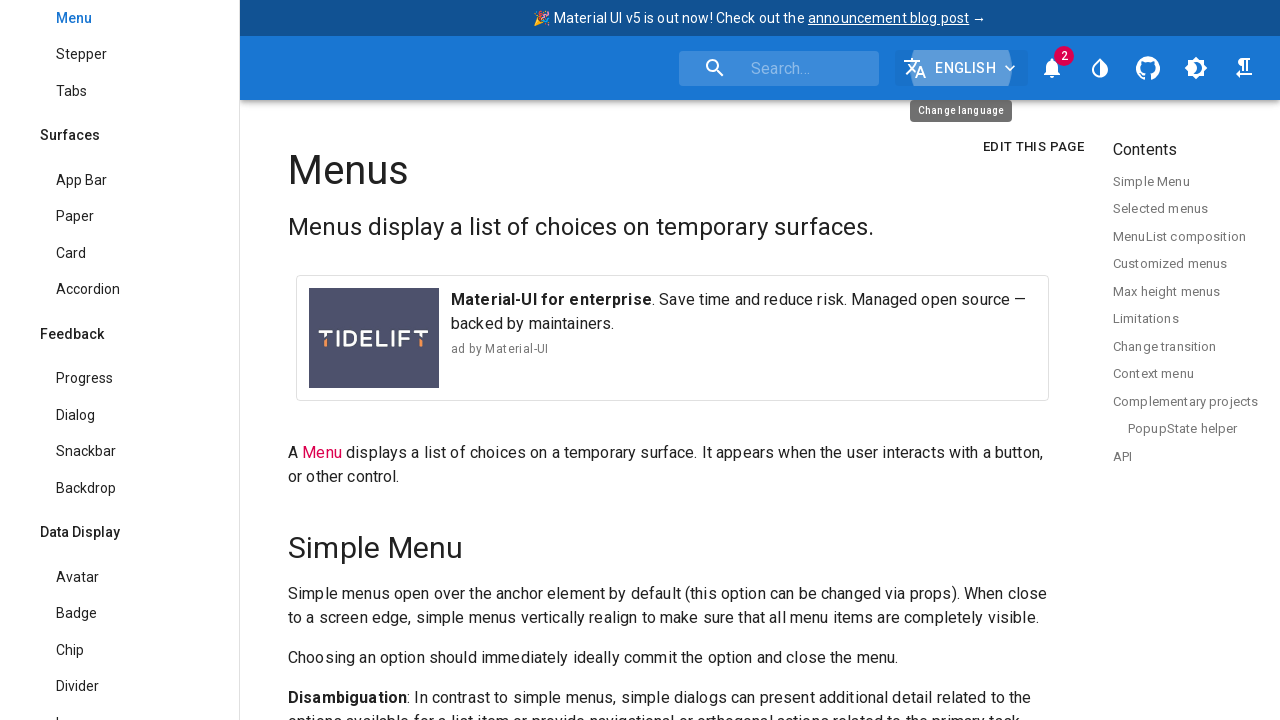

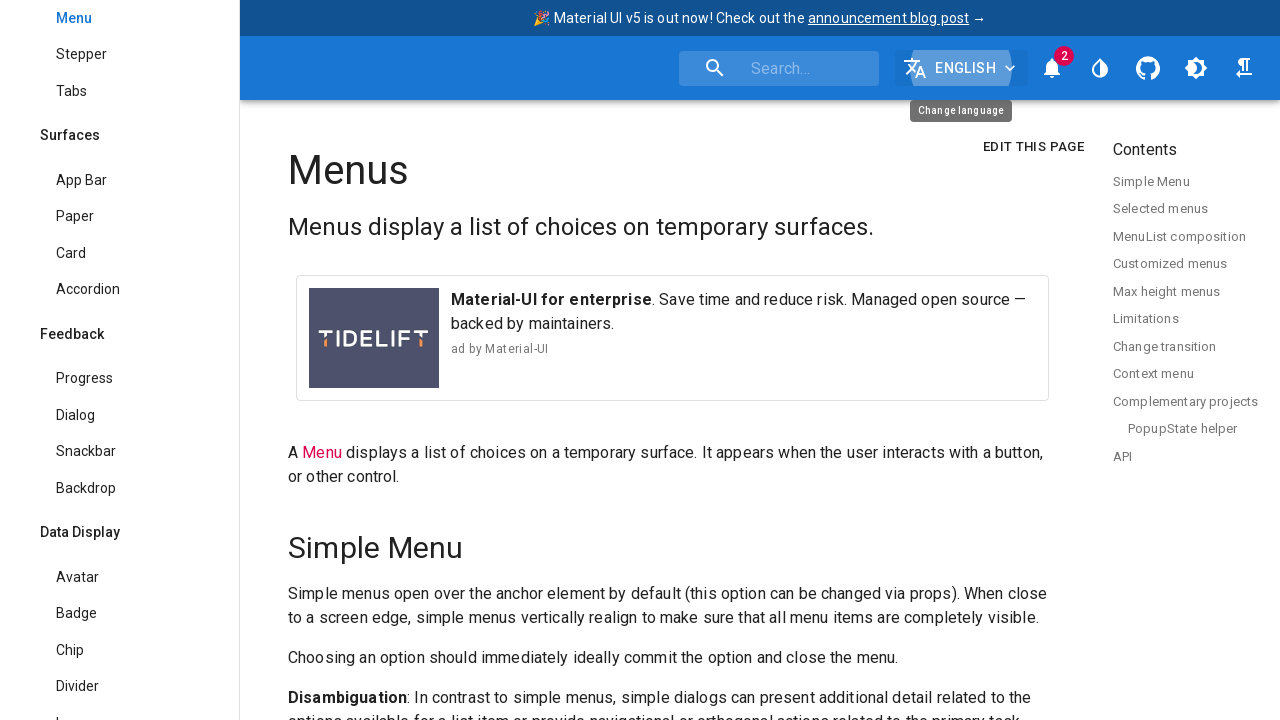